Tests window handling functionality by clicking a link that opens a new window, switching to it, and then returning to the original window

Starting URL: https://the-internet.herokuapp.com/windows

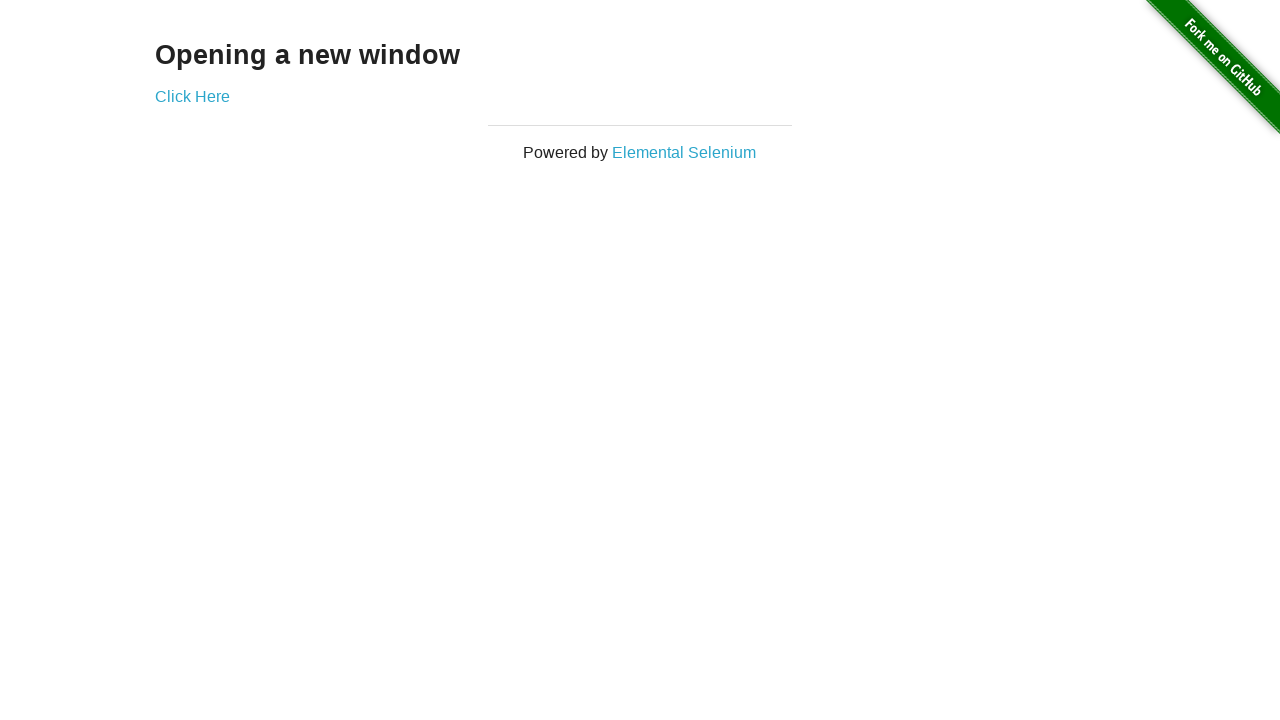

Navigated to window handling test page
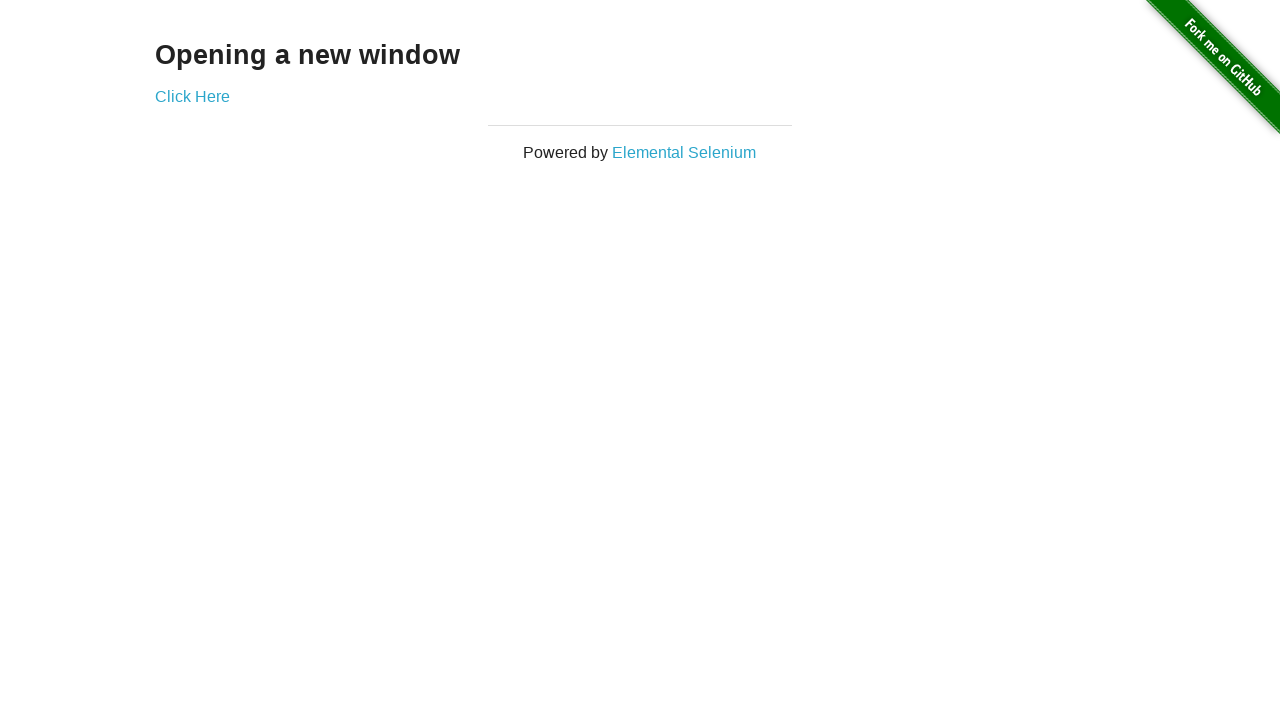

Clicked 'Click Here' link to open new window at (192, 96) on text=Click Here
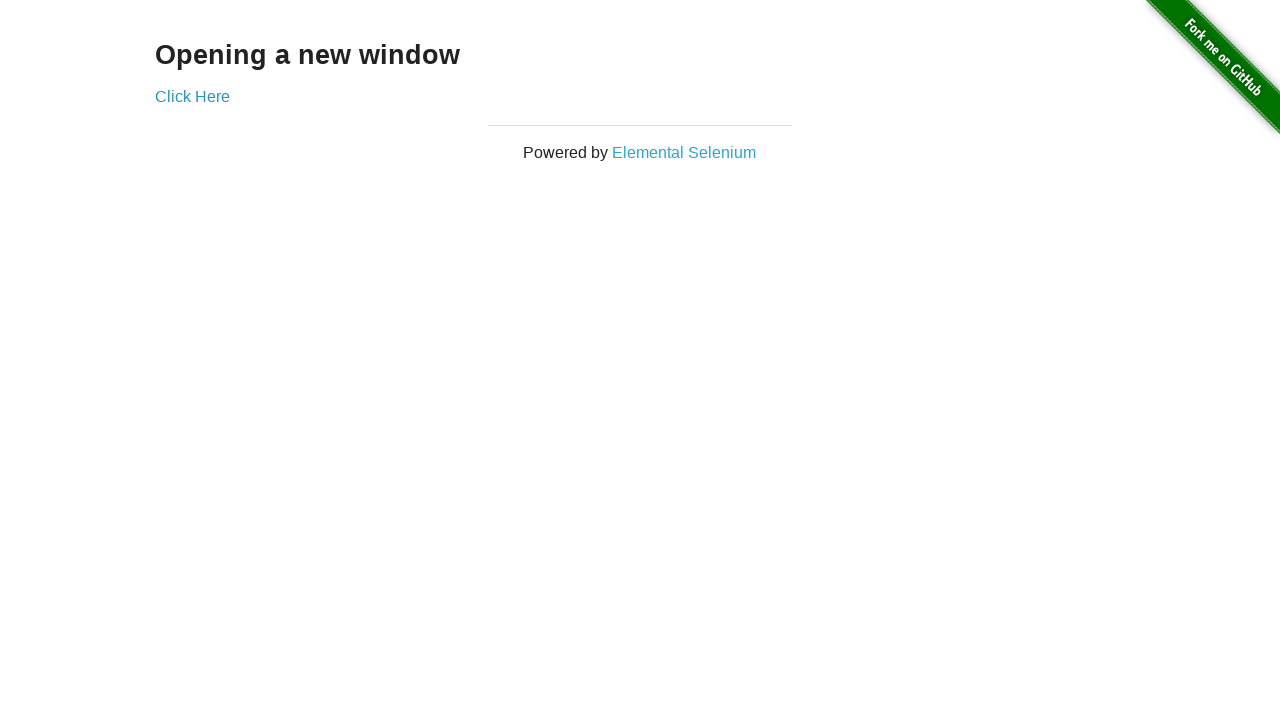

New window opened and captured
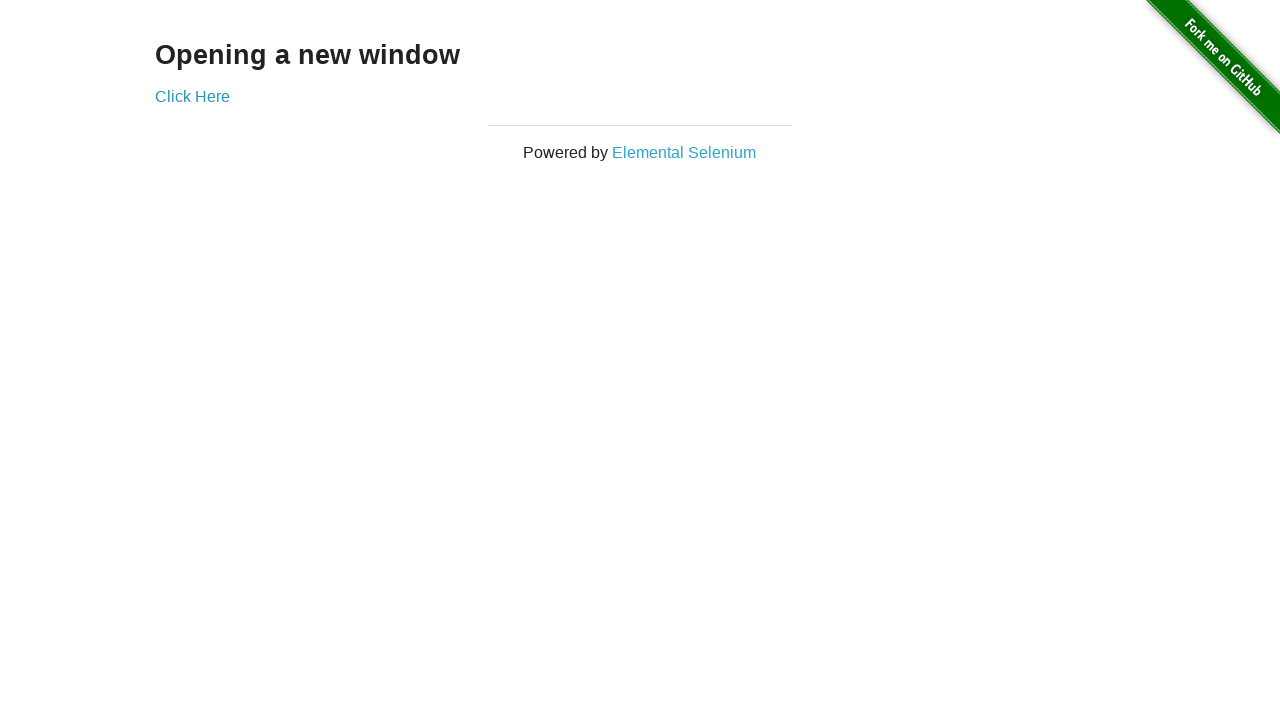

Retrieved heading from new window: 'New Window'
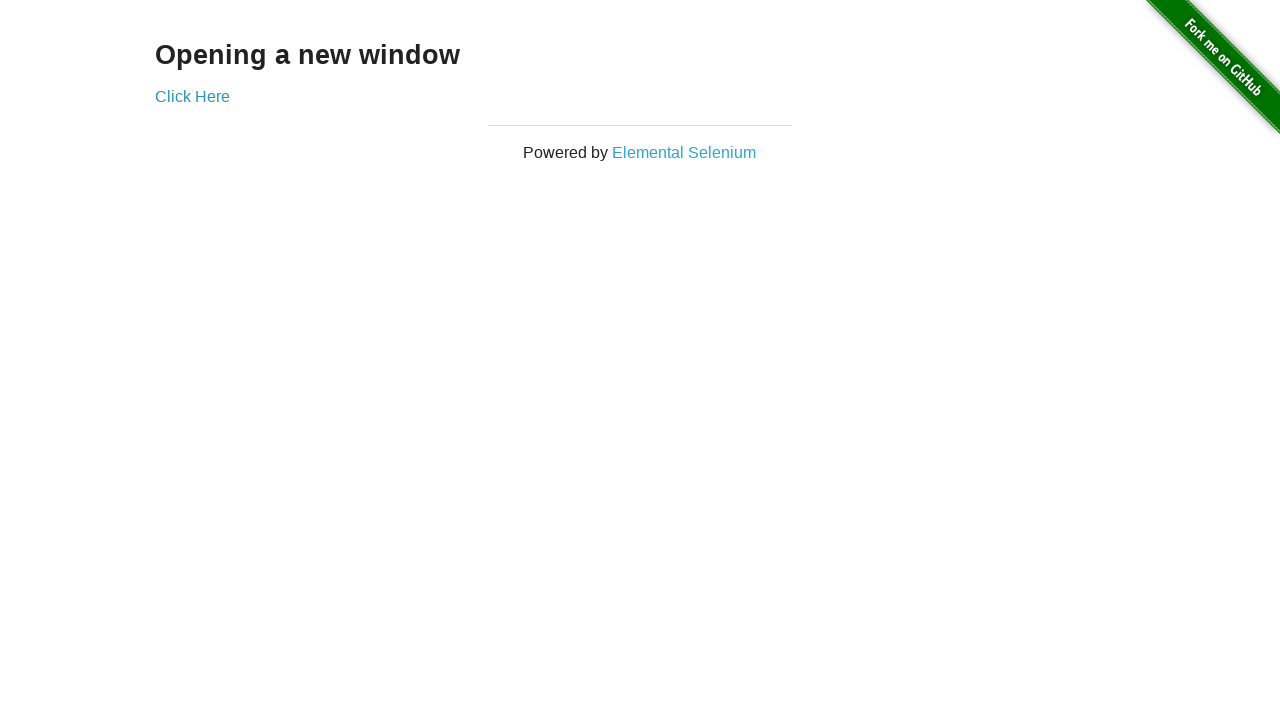

Closed the new window
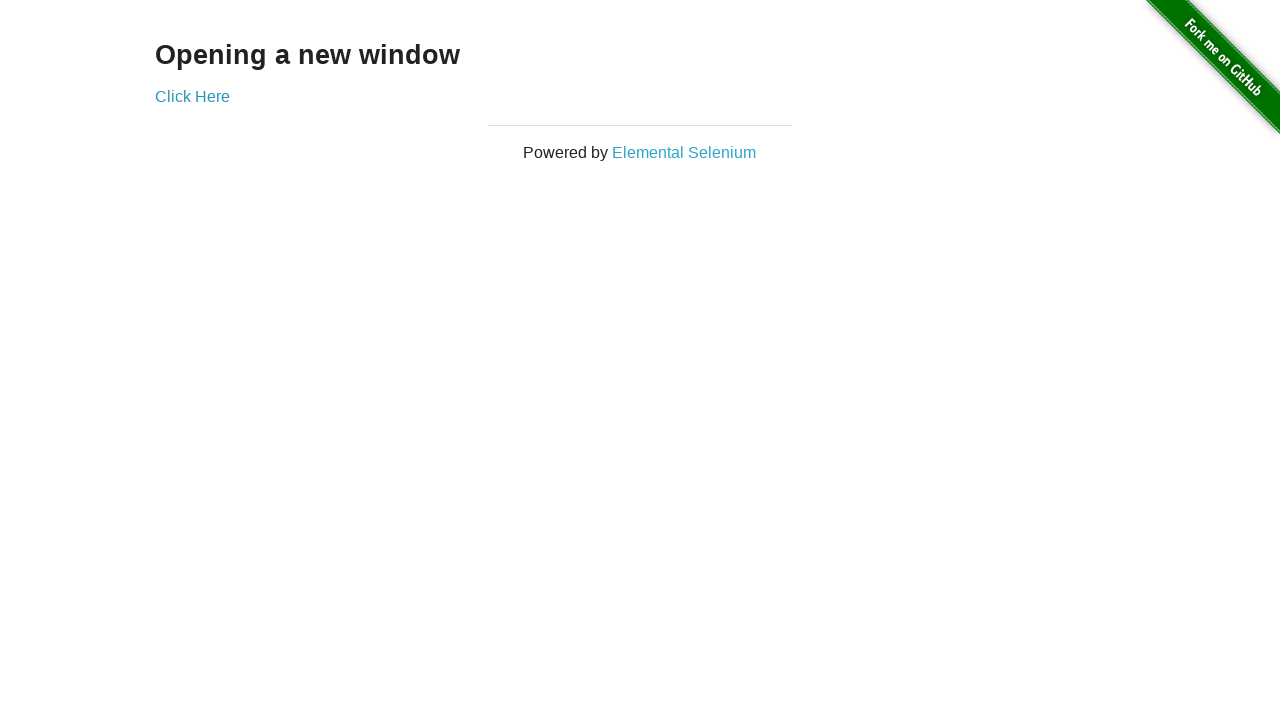

Retrieved heading from original window: 'Opening a new window'
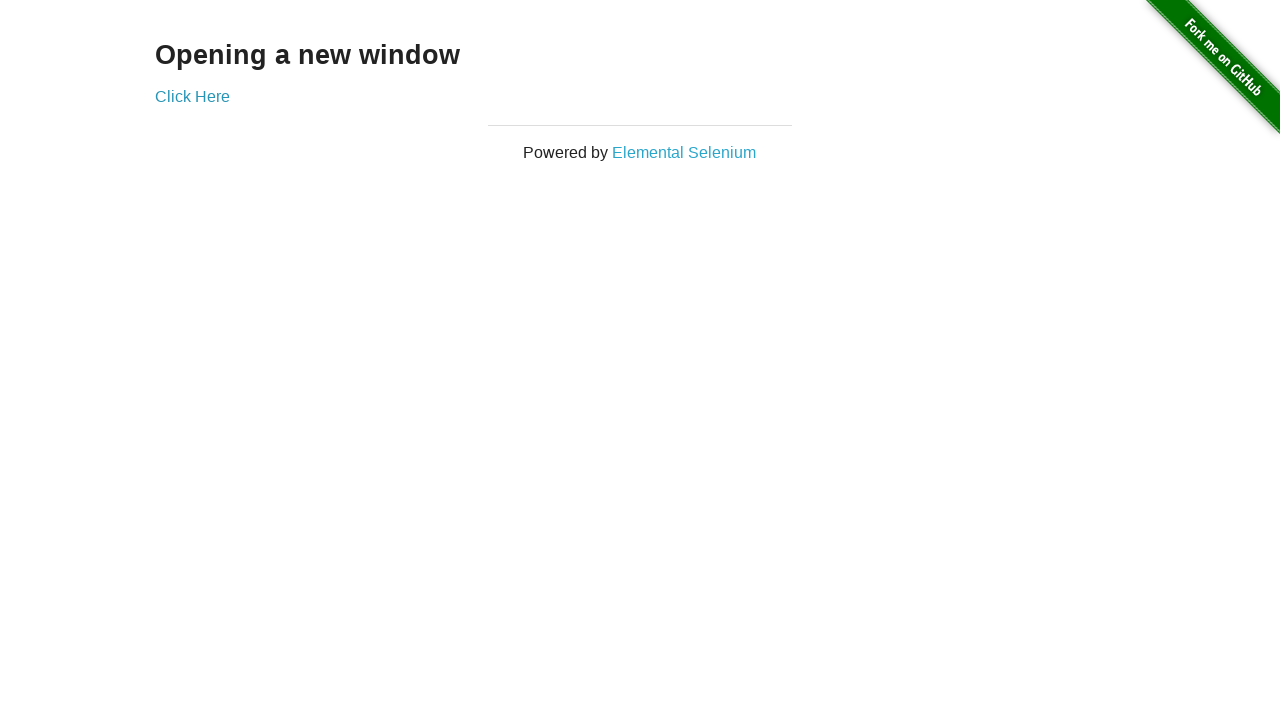

Verified original window heading matches expected text 'Opening a new window'
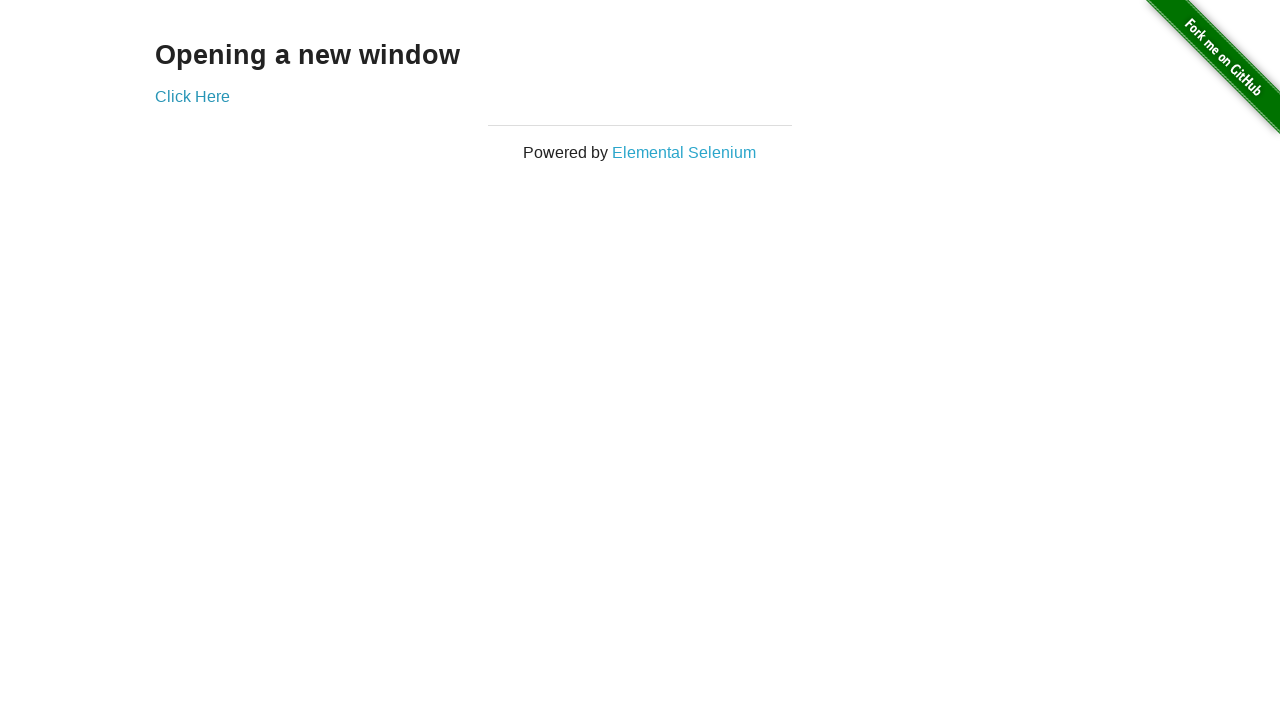

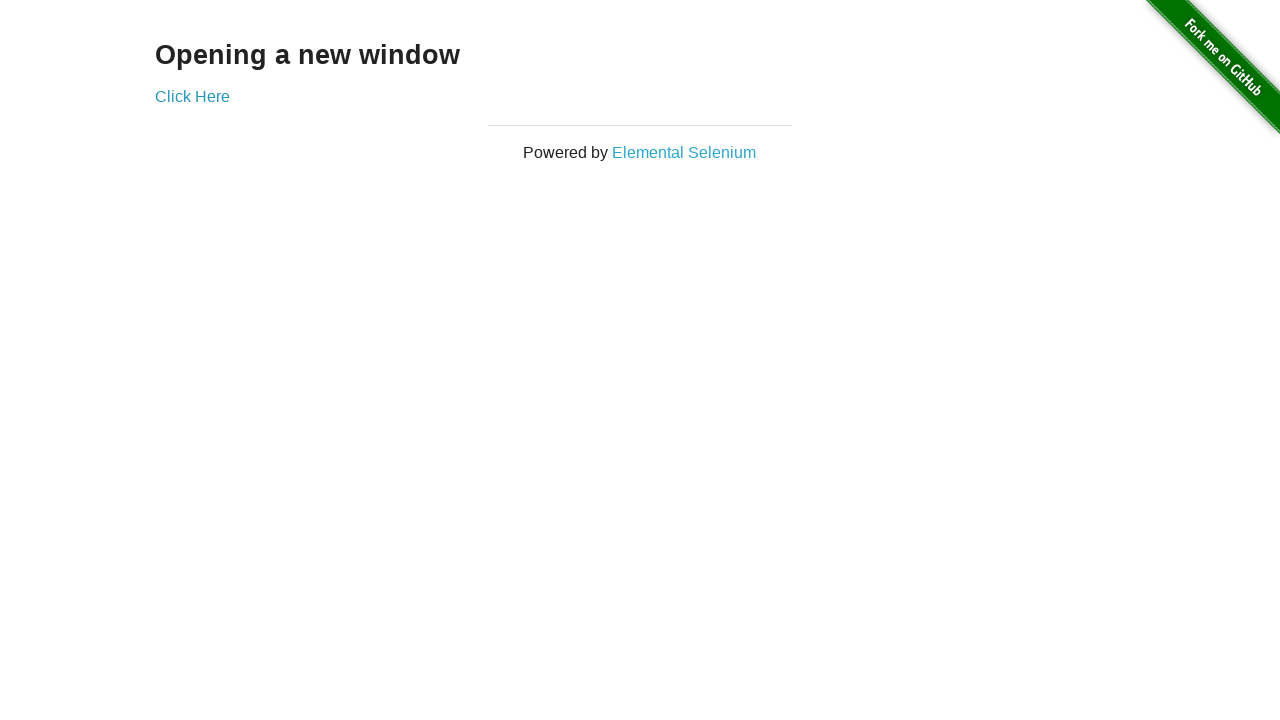